Tests JavaScript alert handling functionality including accepting a simple alert, dismissing a confirm dialog, and entering text into a prompt dialog before accepting it.

Starting URL: https://demoqa.com/alerts

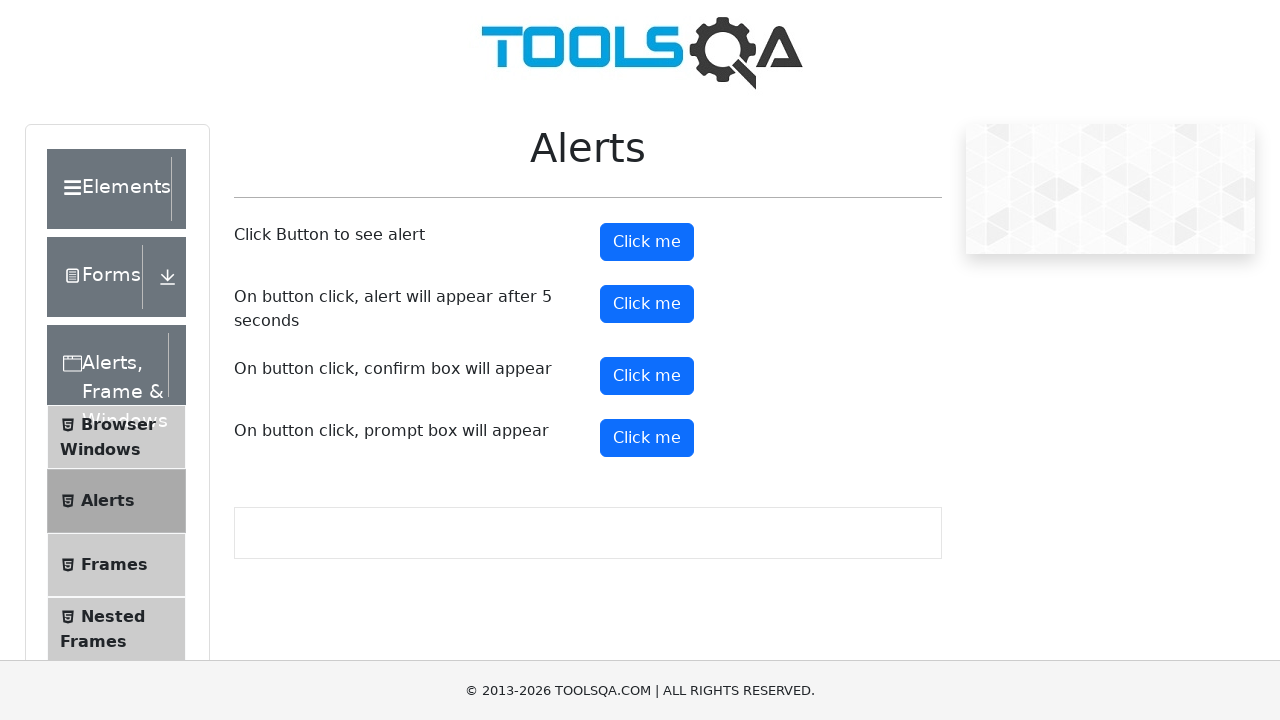

Clicked button to trigger simple alert at (647, 242) on #alertButton
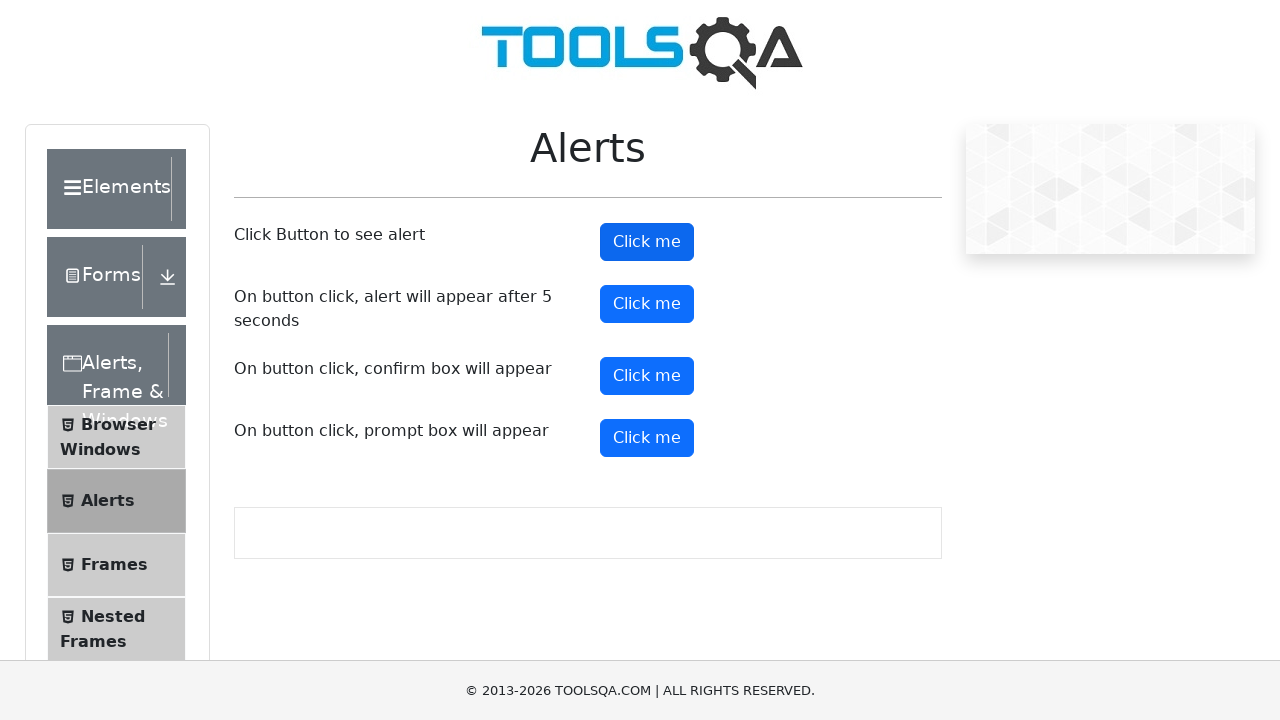

Set up dialog handler to accept alert
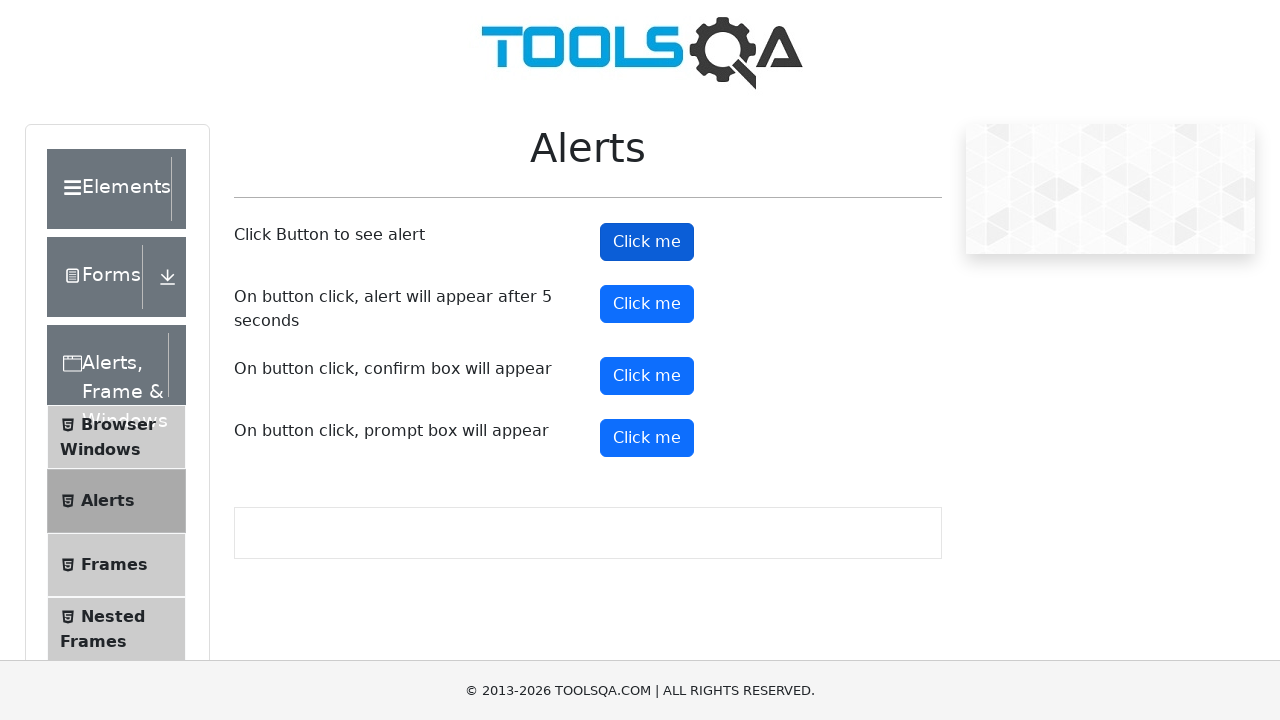

Waited for simple alert to be accepted
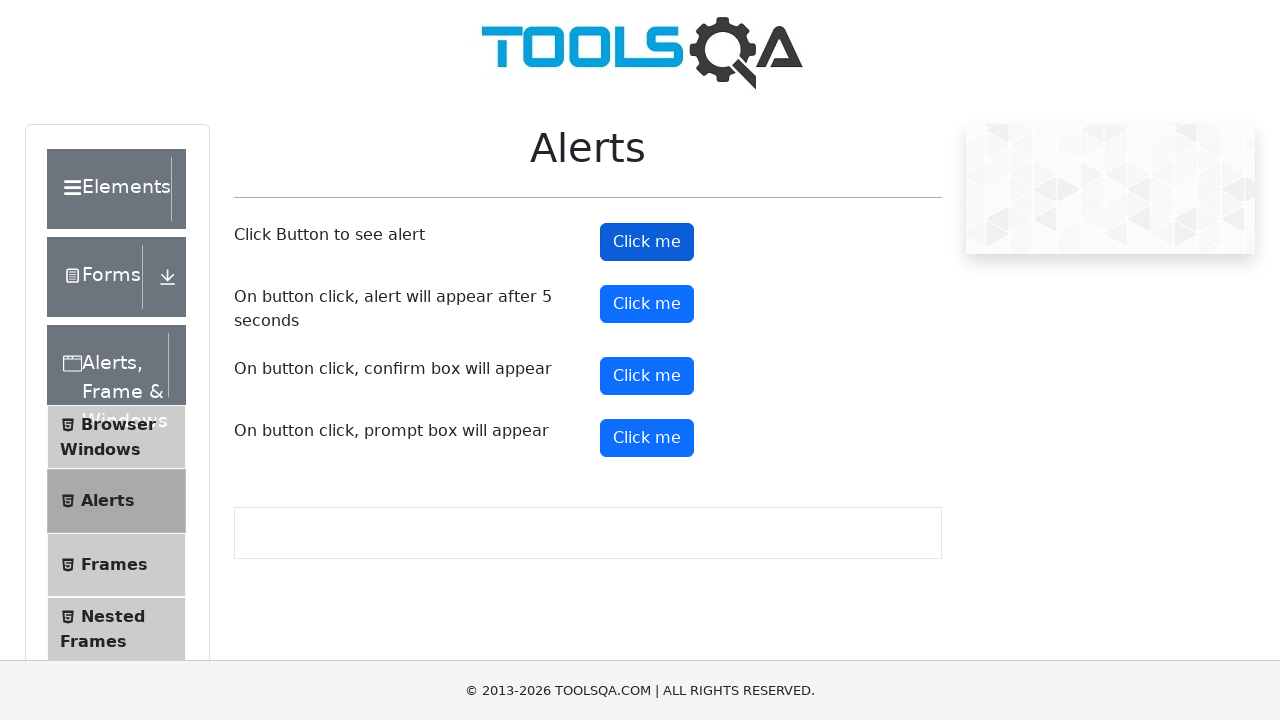

Set up dialog handler to dismiss confirm dialog
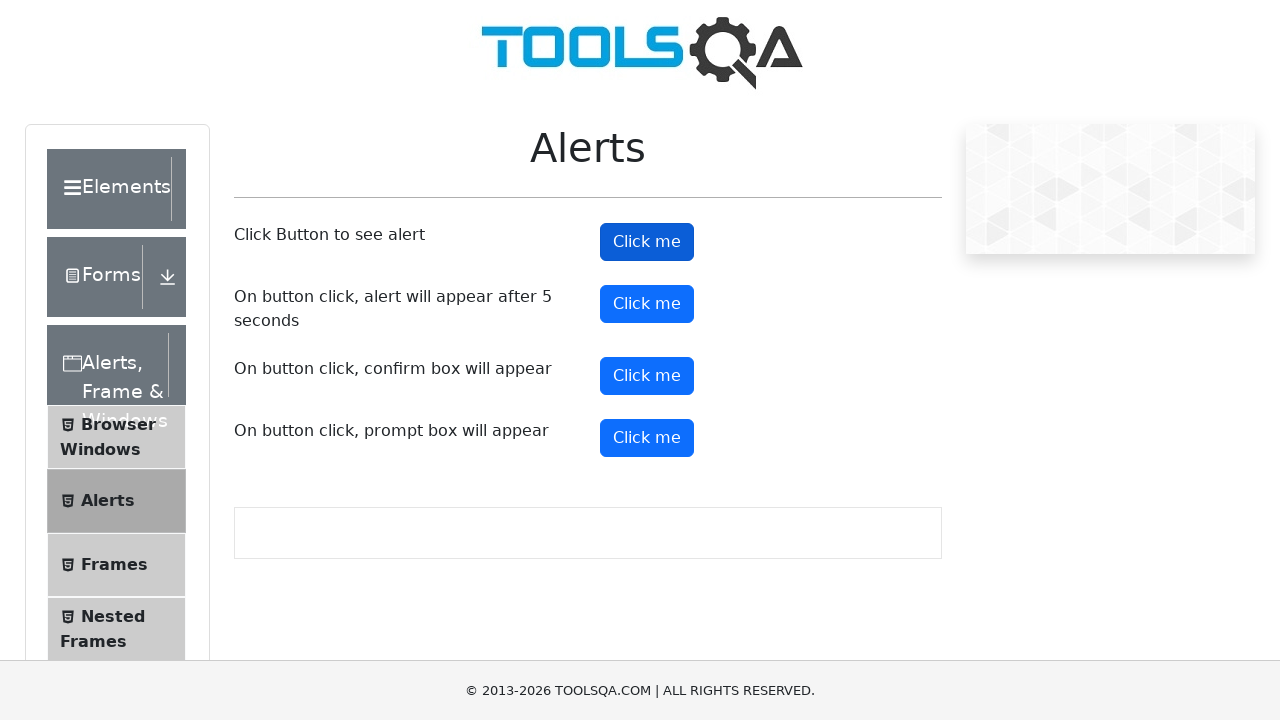

Clicked button to trigger confirm dialog at (647, 376) on #confirmButton
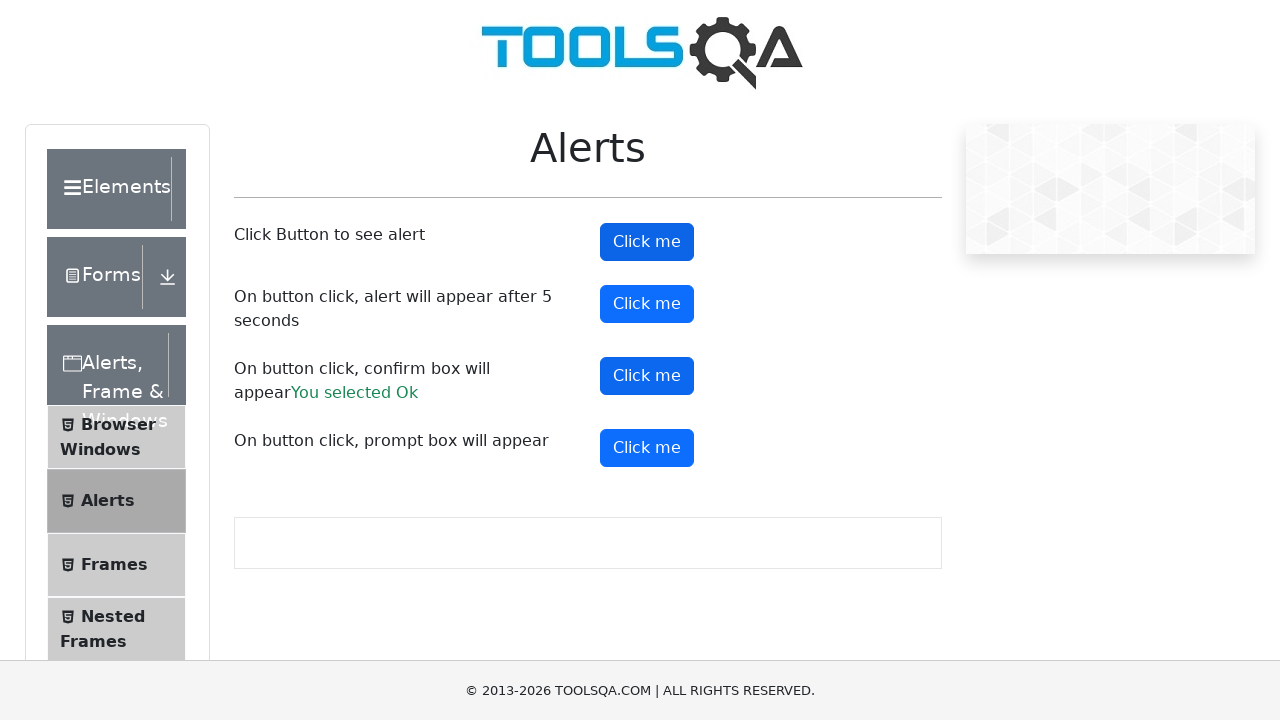

Waited for confirm dialog to be dismissed
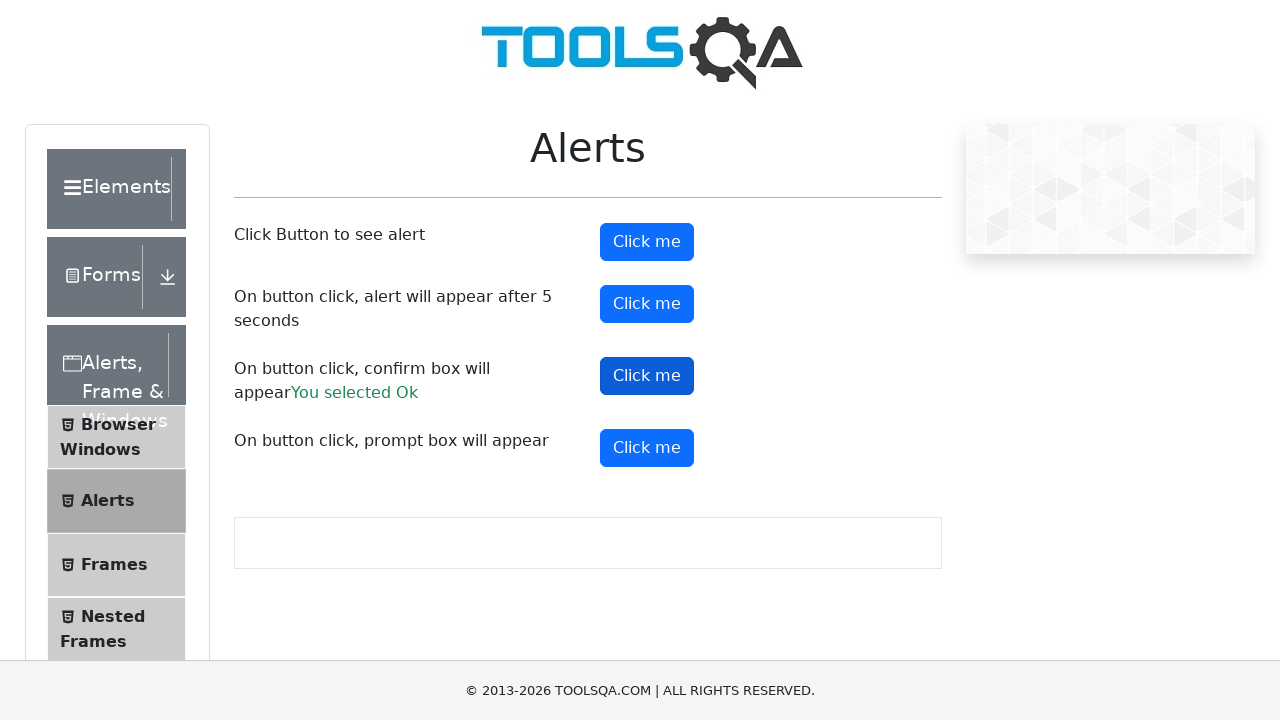

Set up dialog handler to accept prompt with text 'Some text'
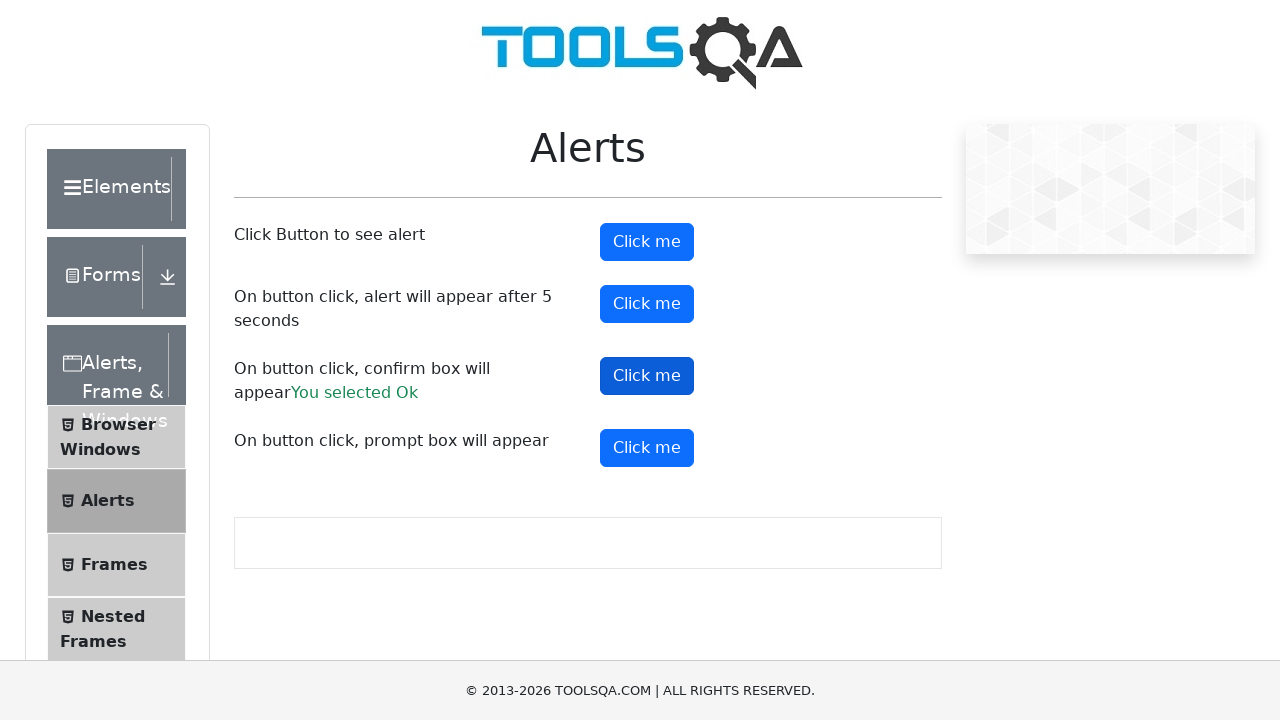

Clicked button to trigger prompt dialog at (647, 448) on #promtButton
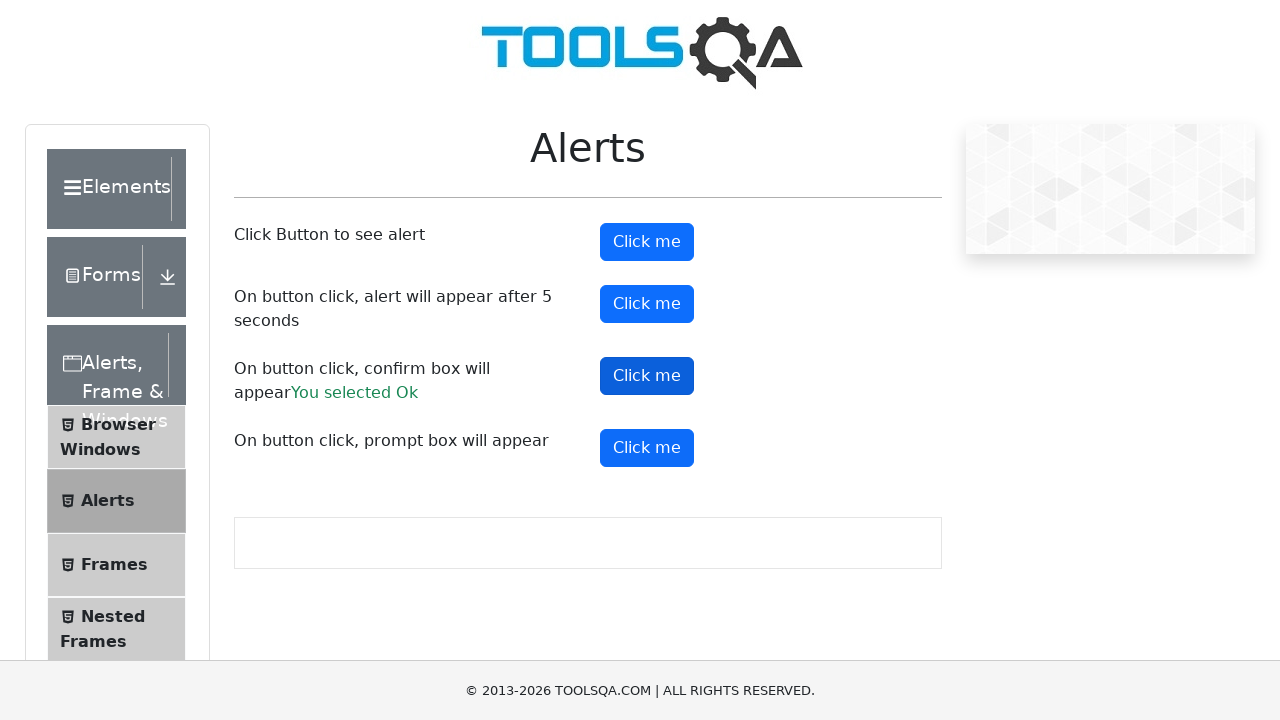

Waited for prompt dialog to be accepted with text input
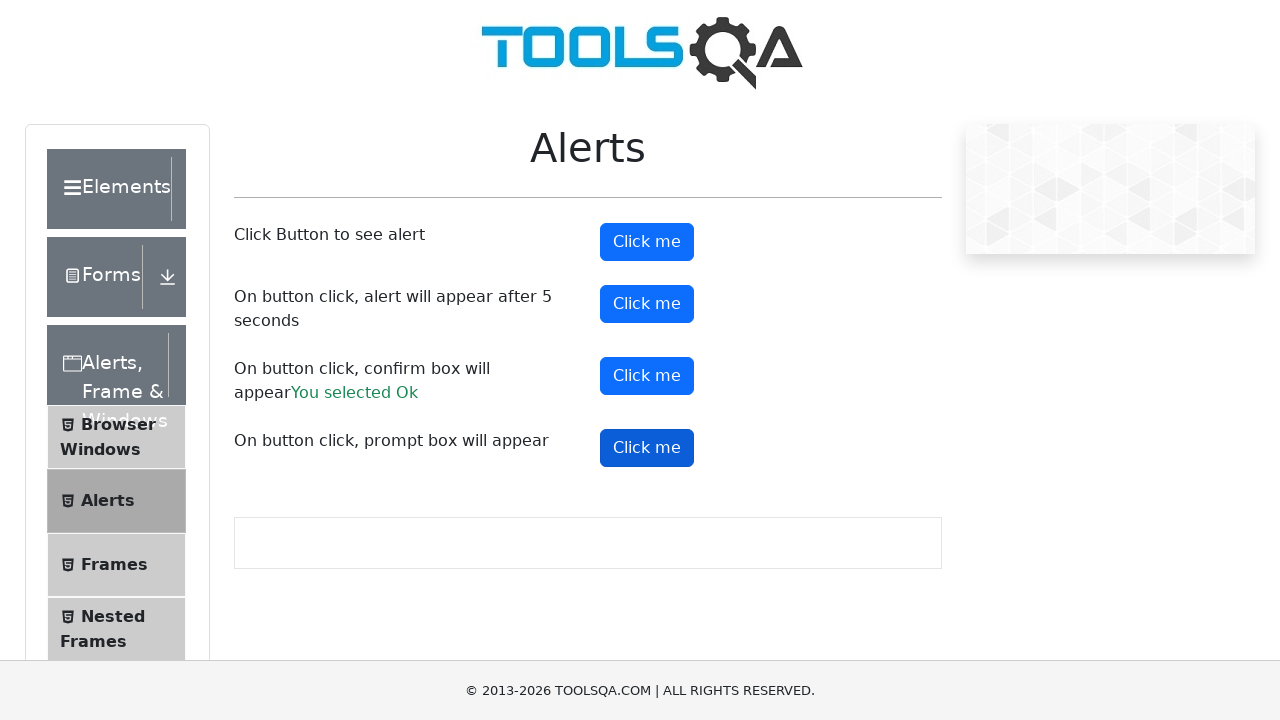

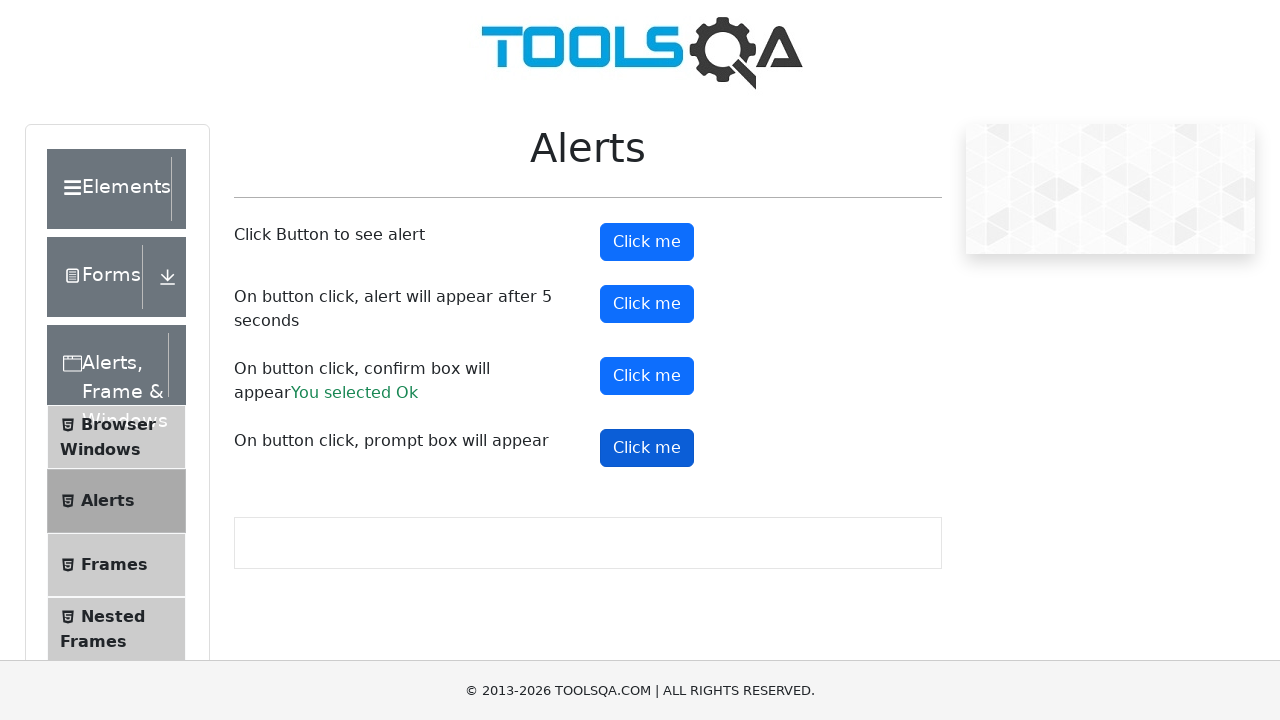